Tests context menu functionality by performing a right-click action on a button element

Starting URL: https://swisnl.github.io/jQuery-contextMenu/demo.html

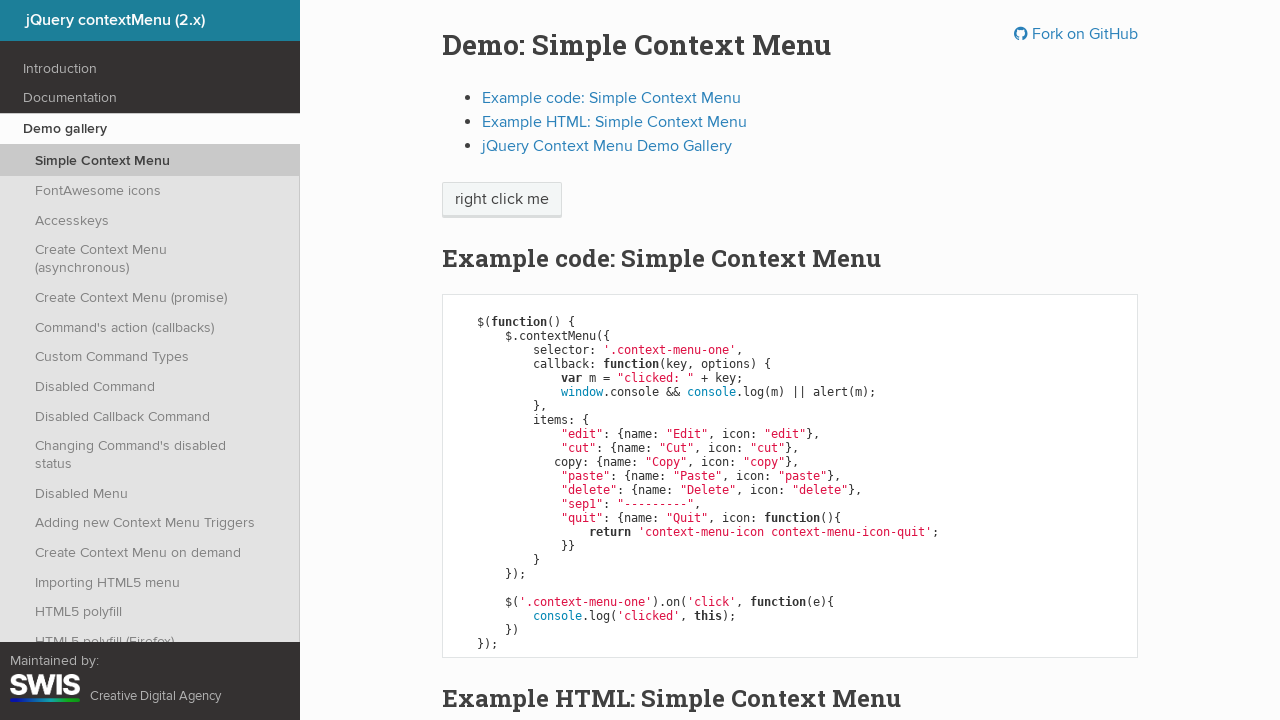

Located button element with context menu
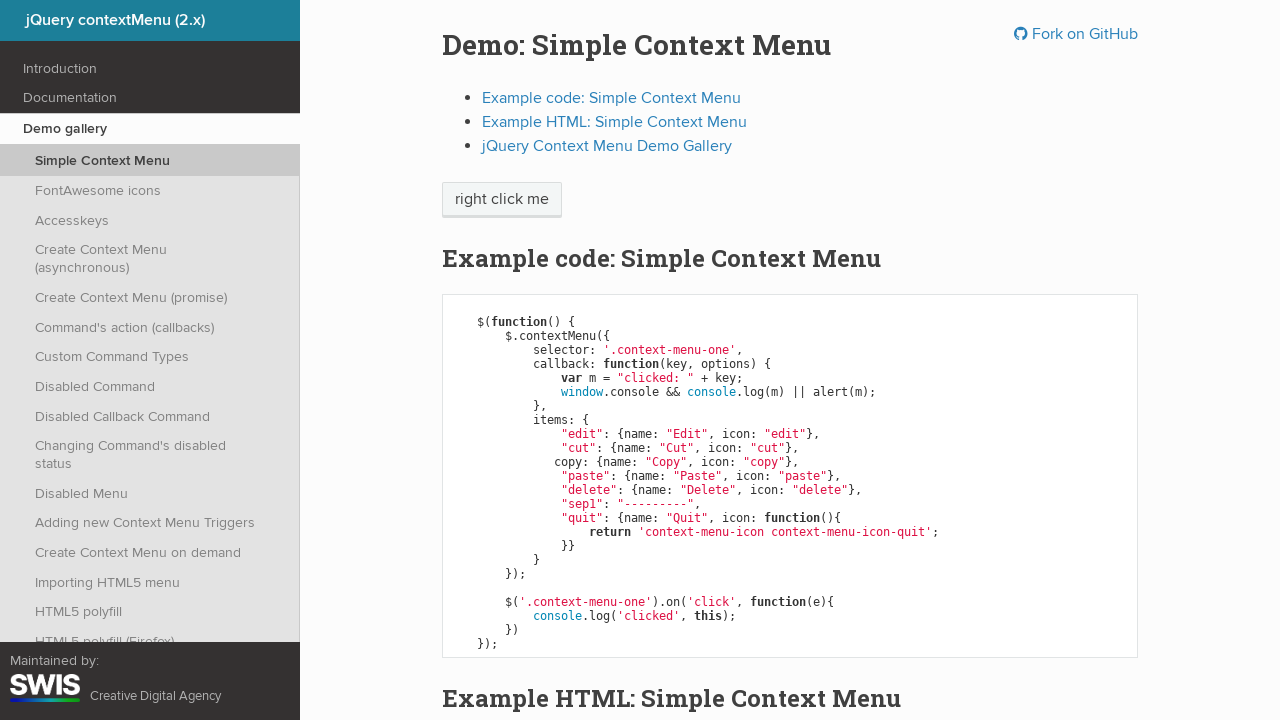

Performed right-click action on button to open context menu at (502, 200) on xpath=//span[@class='context-menu-one btn btn-neutral']
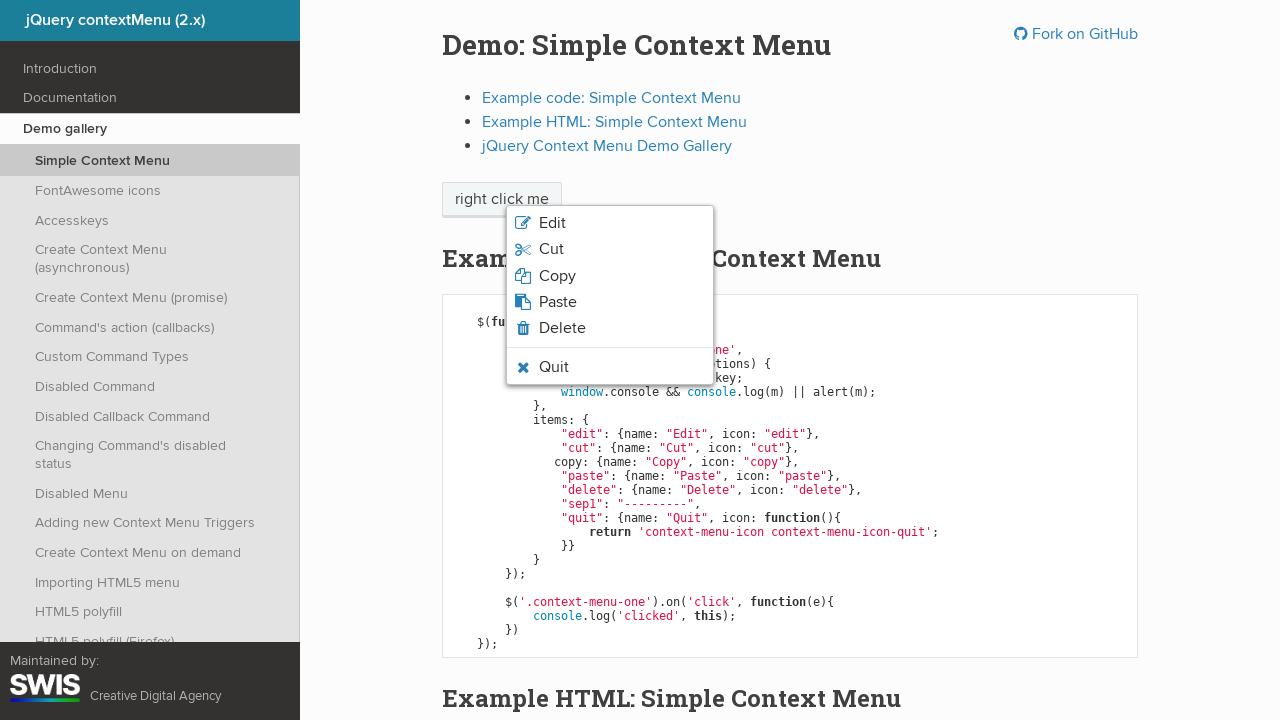

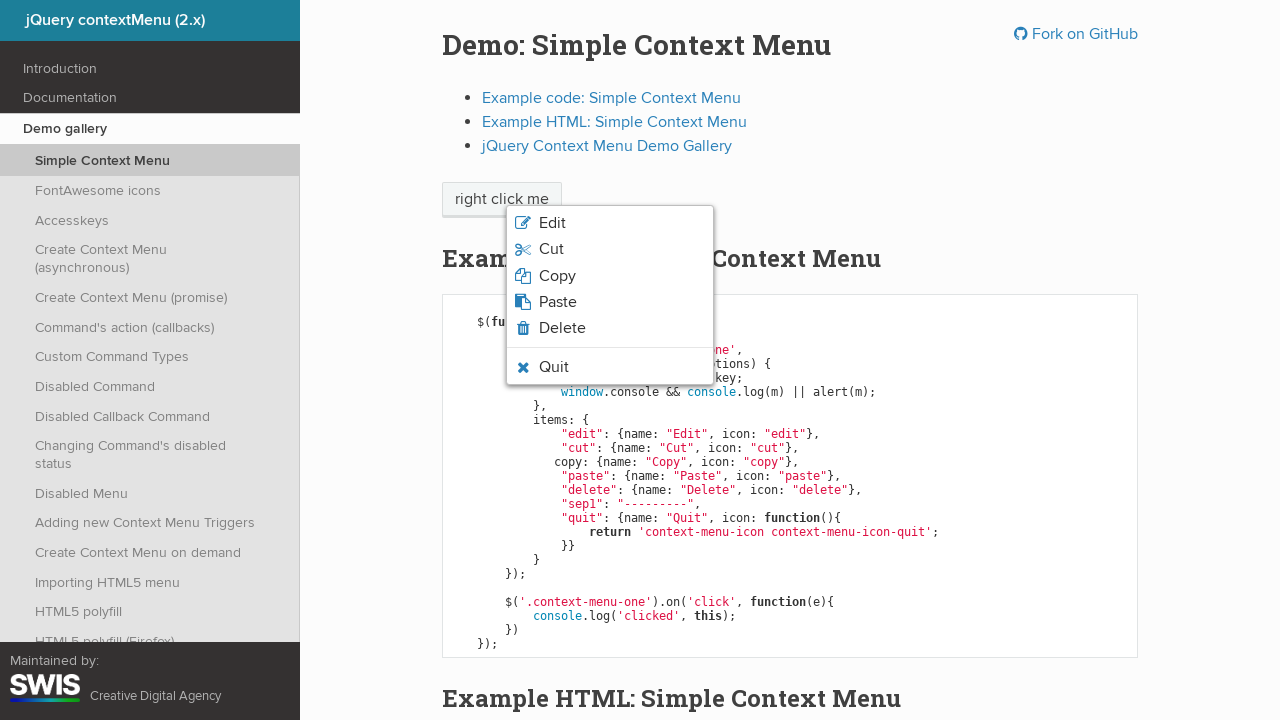